Tests the product search functionality by entering a search term in the search box and clicking the search button.

Starting URL: https://automationexercise.com/products

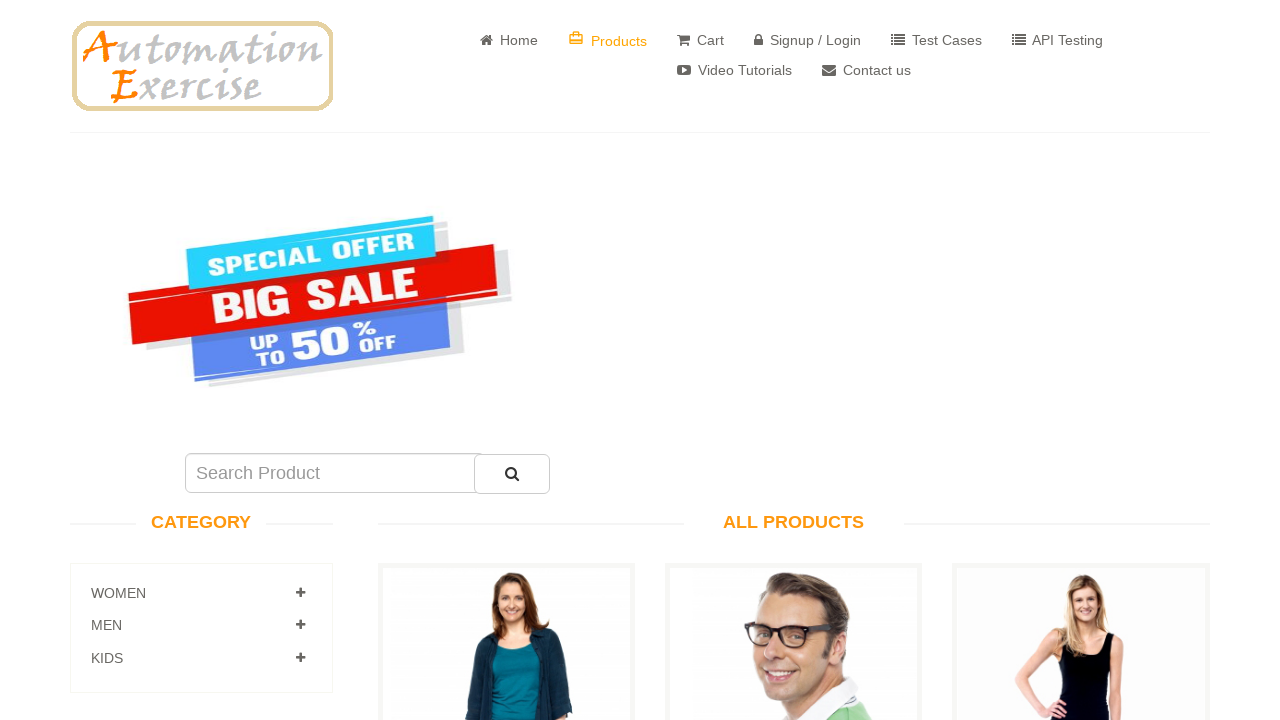

Filled search box with 'Blue Top' on input#search_product
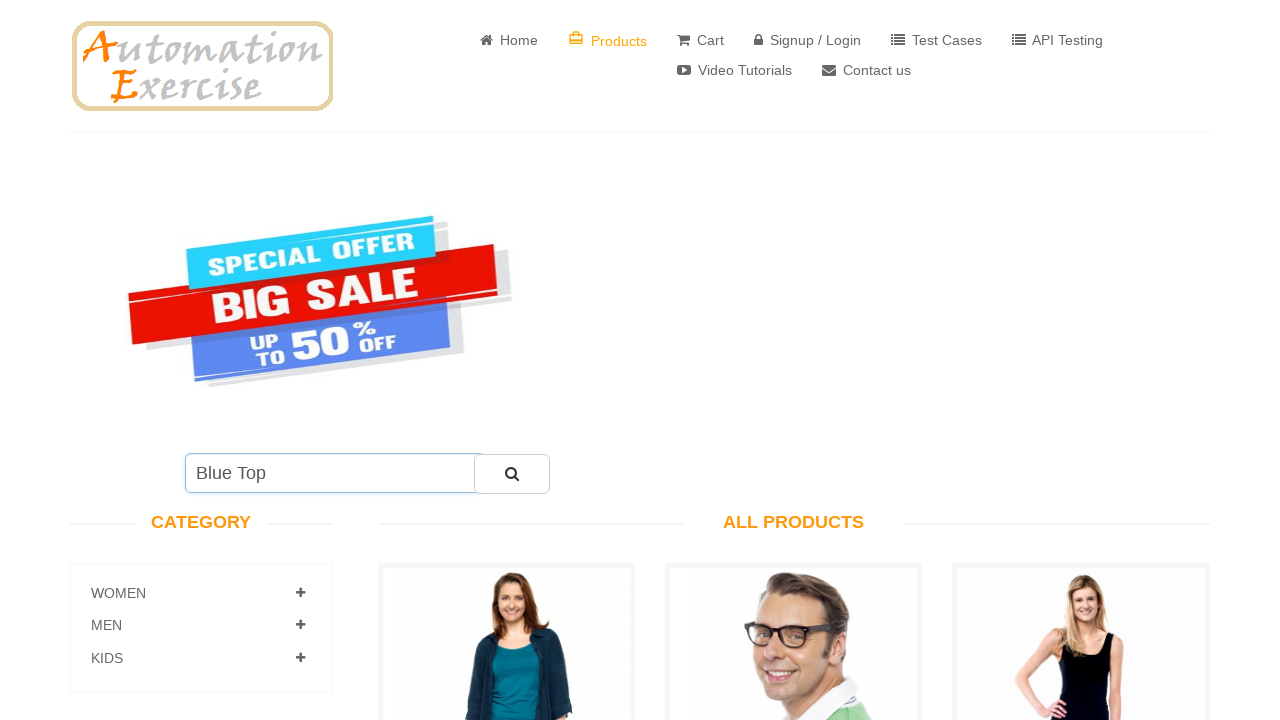

Clicked search button at (512, 474) on button#submit_search
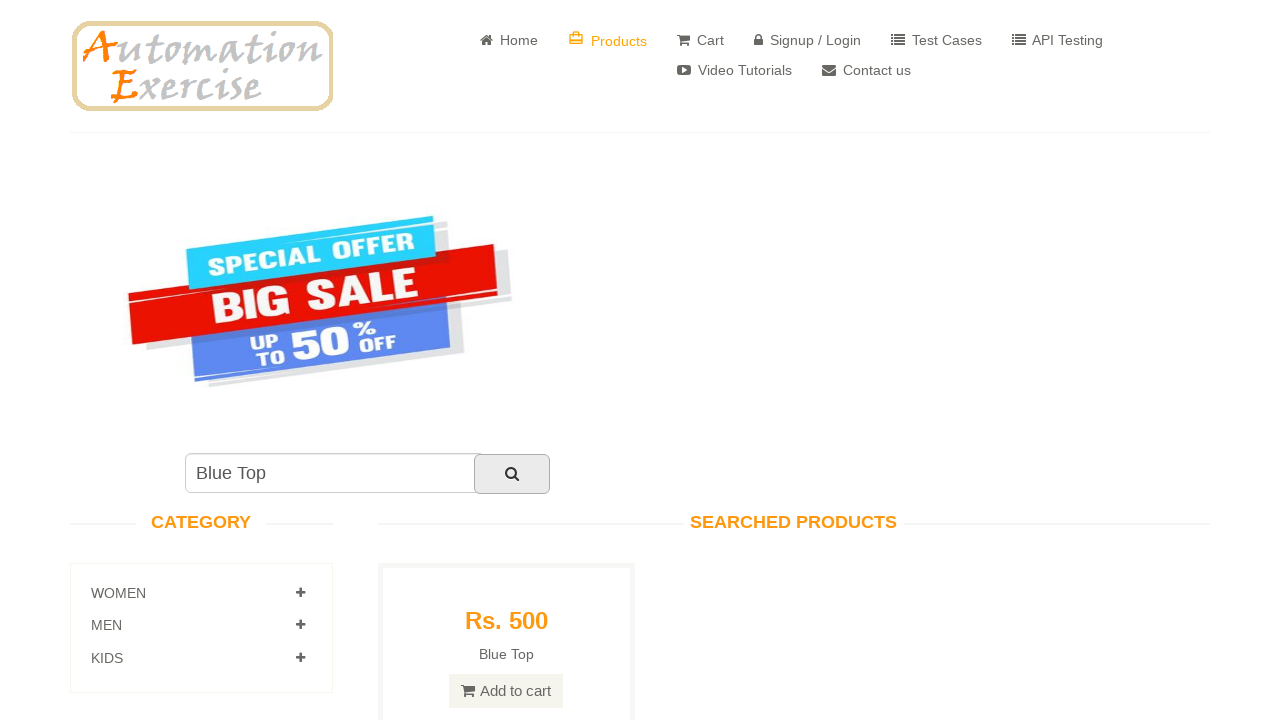

Search results loaded successfully
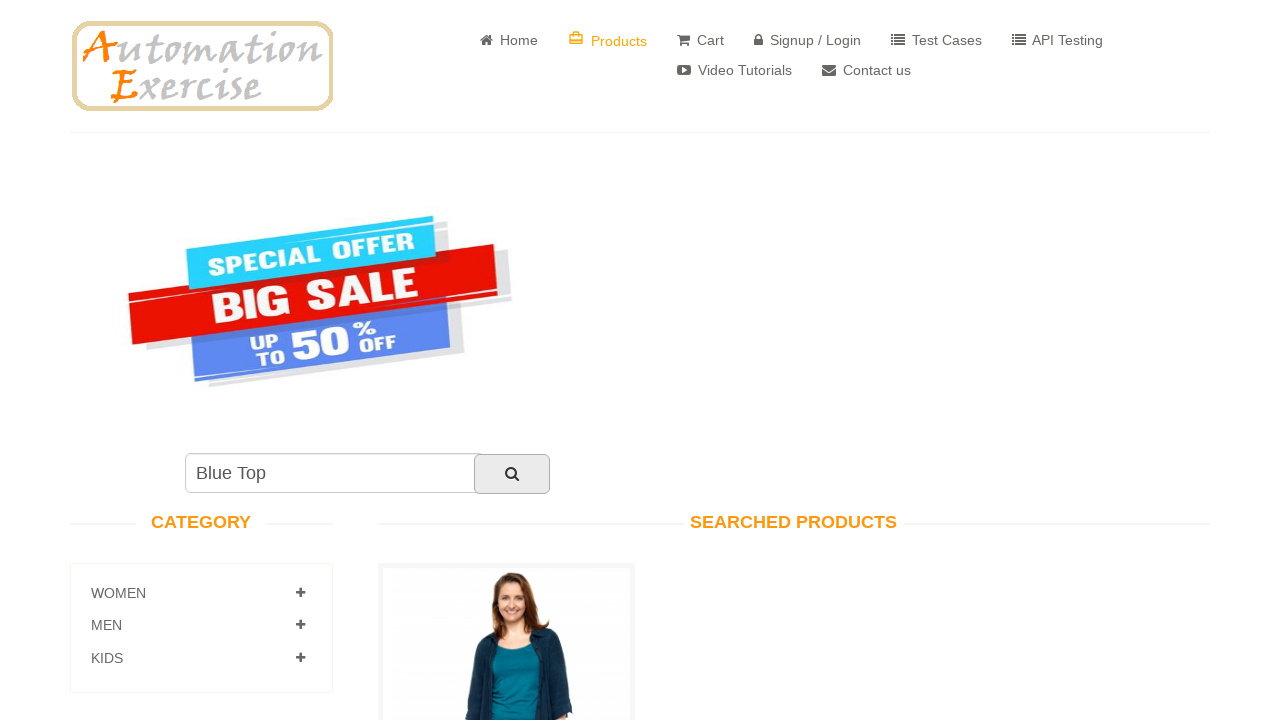

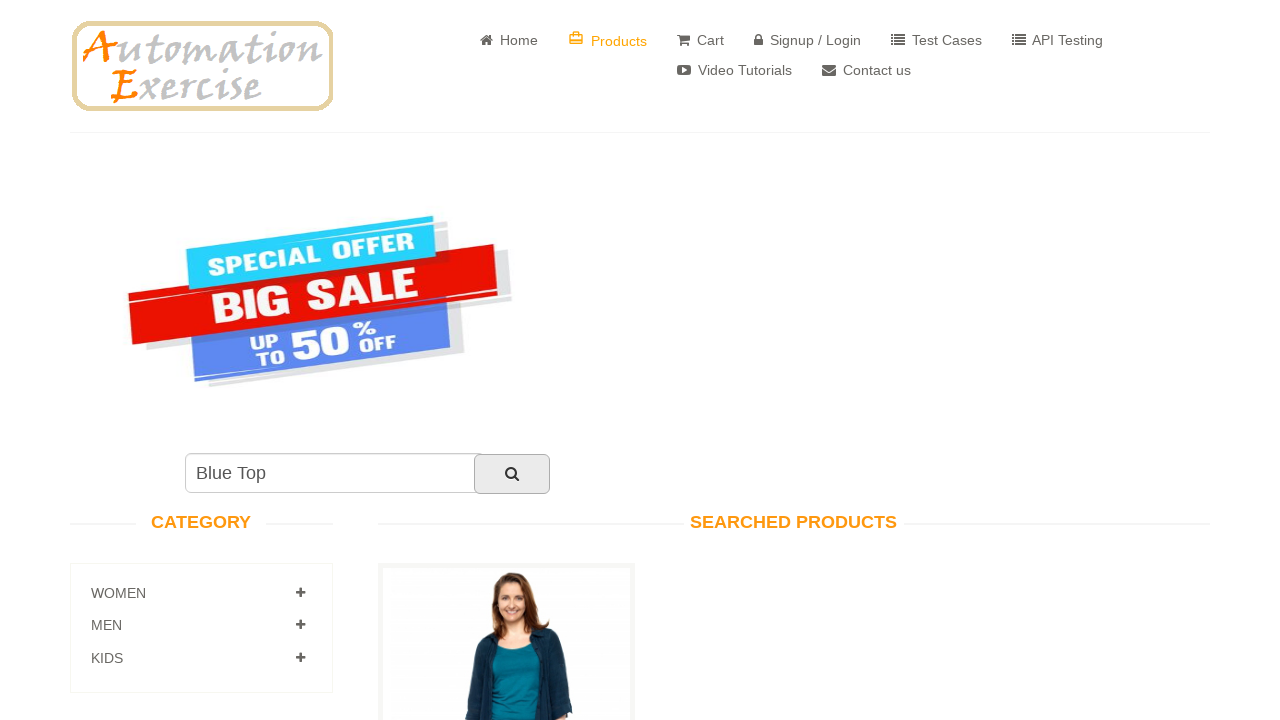